Tests a registration form by filling in first name, last name, and email fields, then submitting the form and verifying the success message.

Starting URL: http://suninjuly.github.io/registration1.html

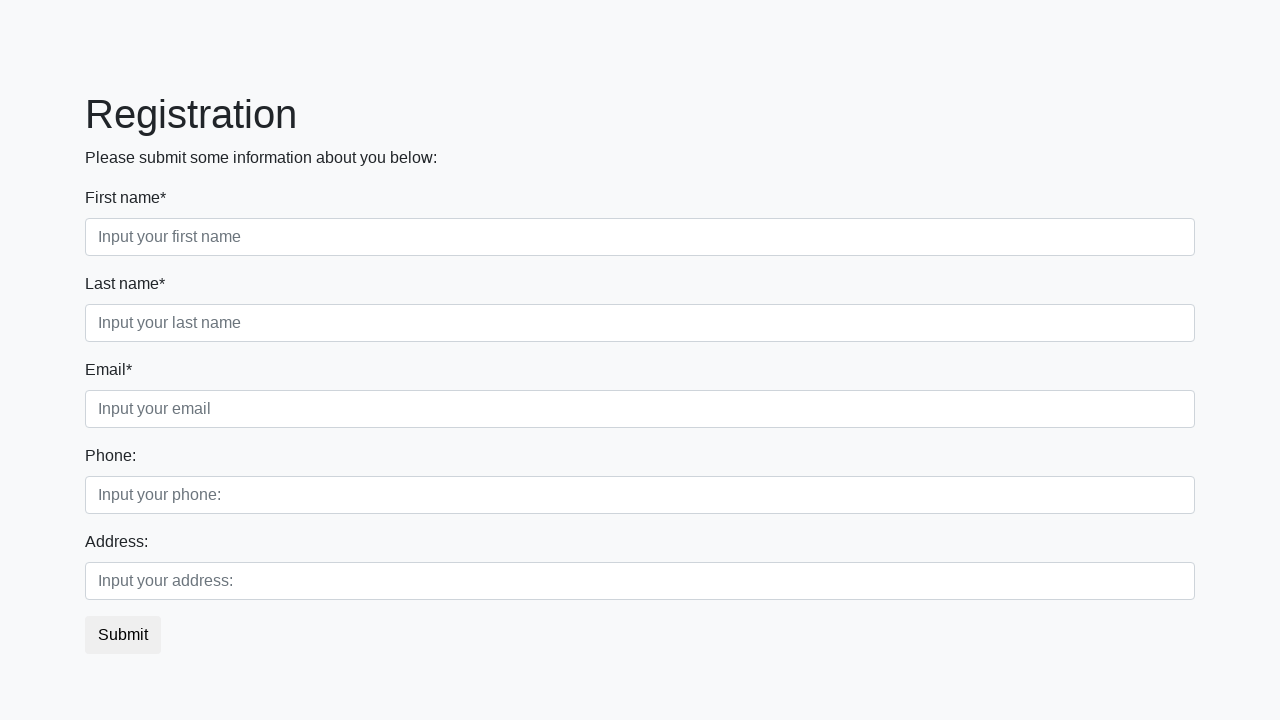

Filled first name field with 'Tanya' on .form-control.first
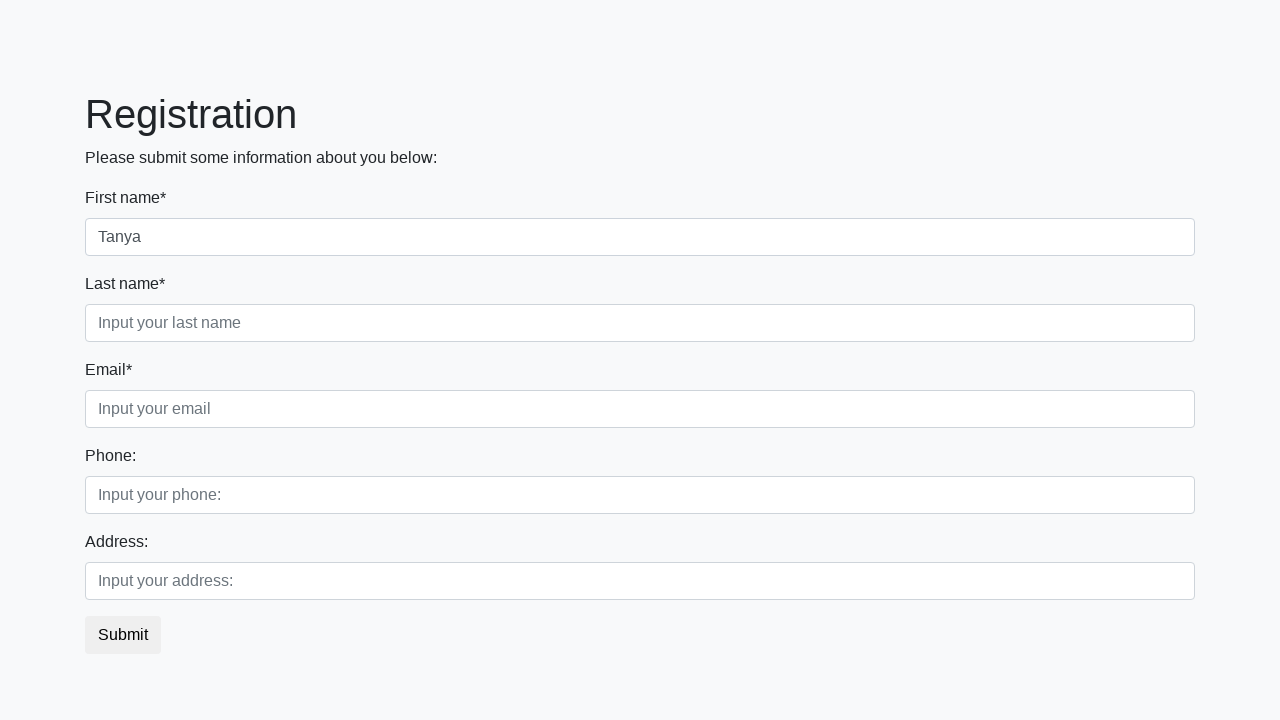

Filled last name field with 'Khen' on .form-control.second
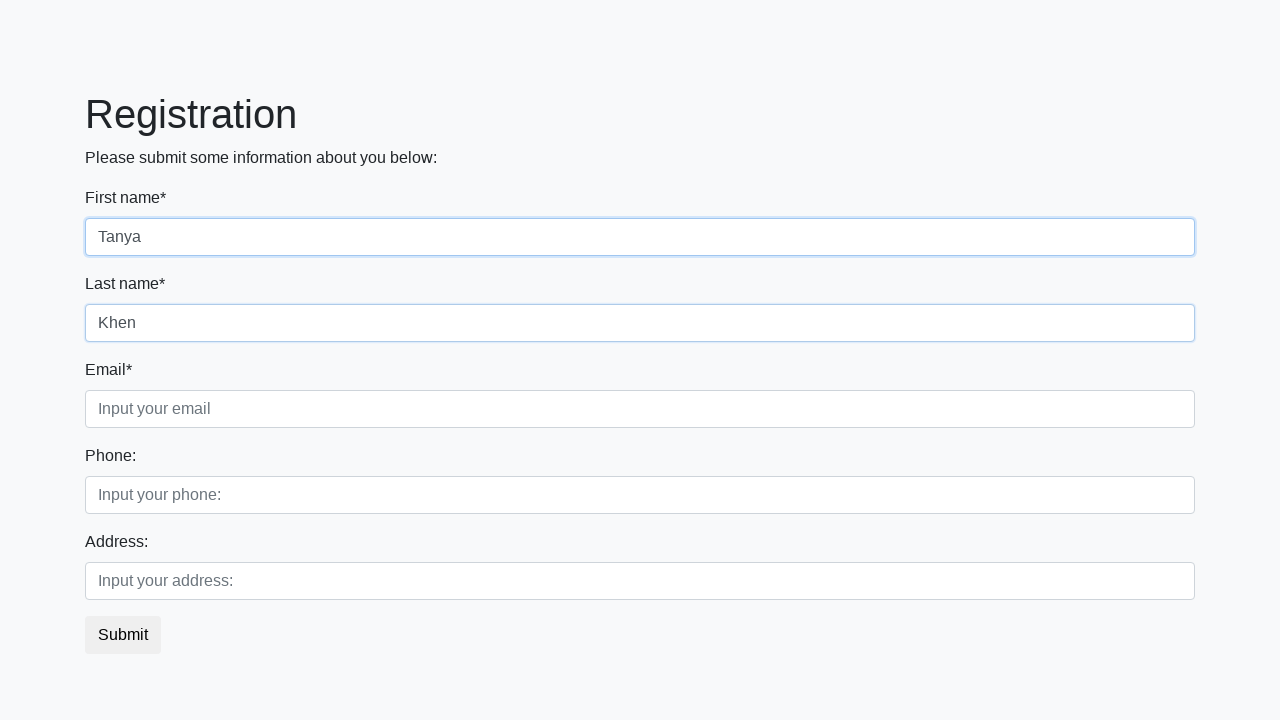

Filled email field with 'tkhen@gmail.com' on .form-control.third
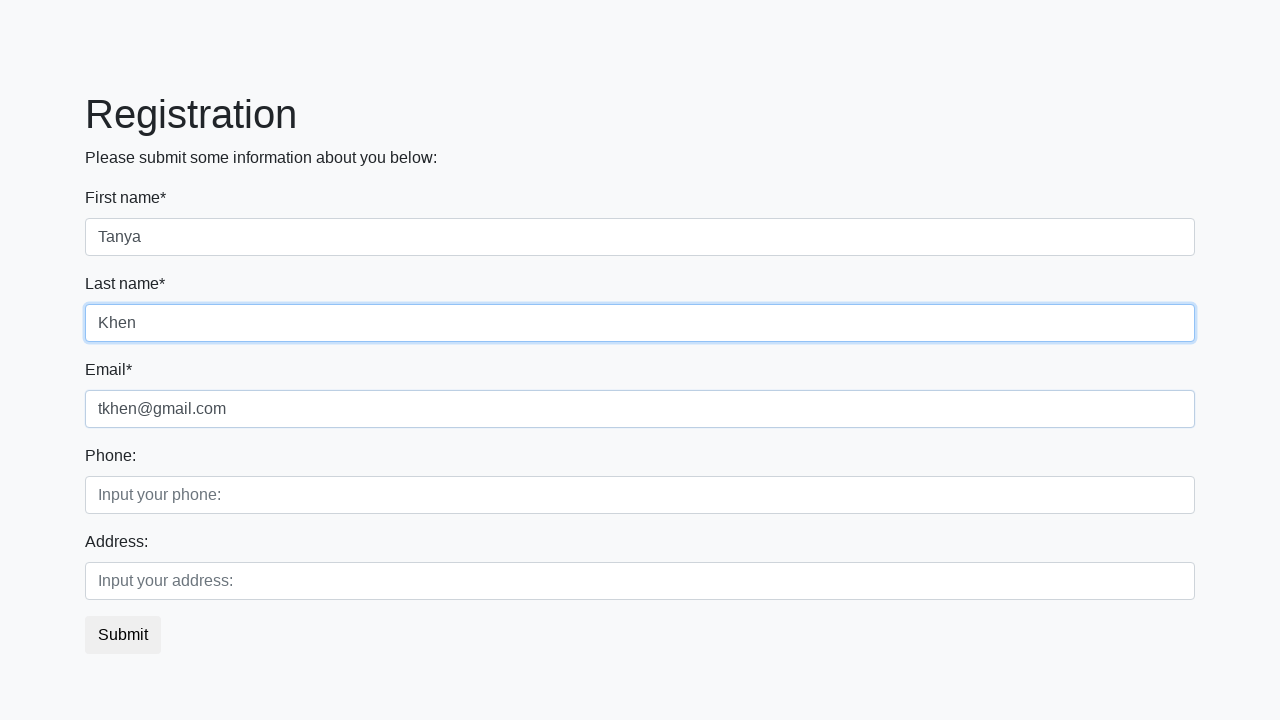

Clicked submit button to submit registration form at (123, 635) on .btn.btn-default
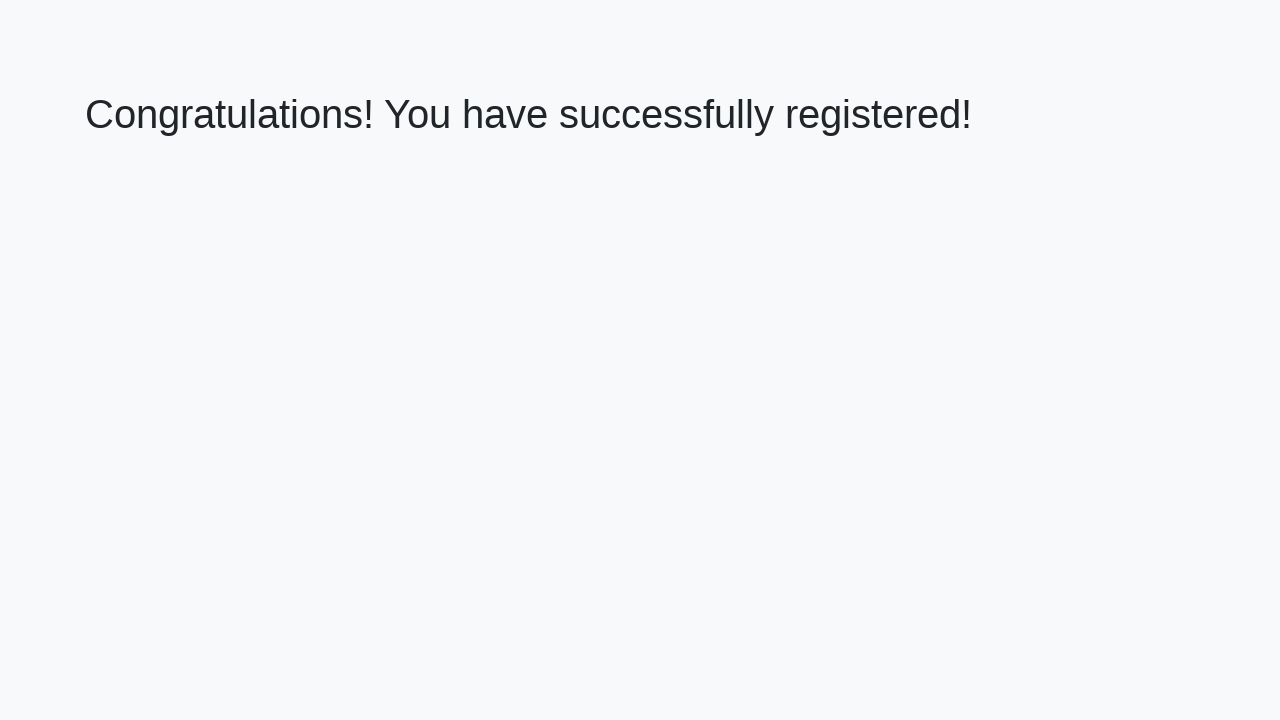

Success message displayed after form submission
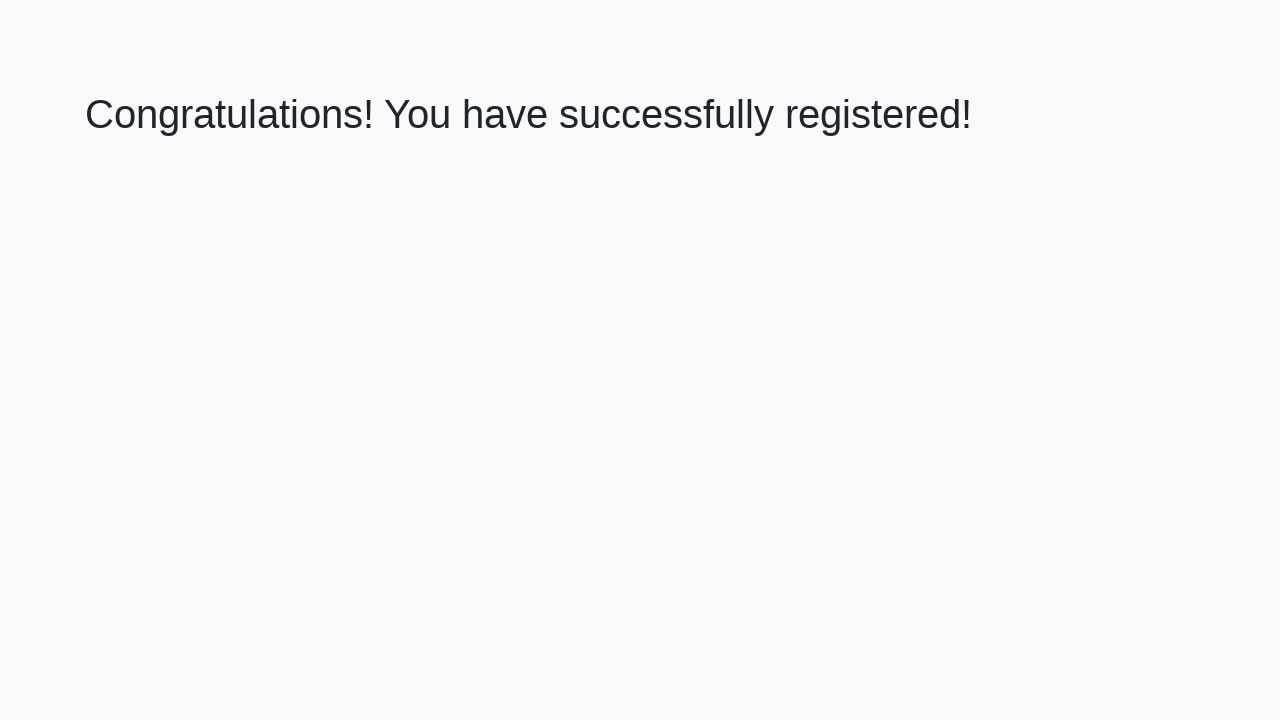

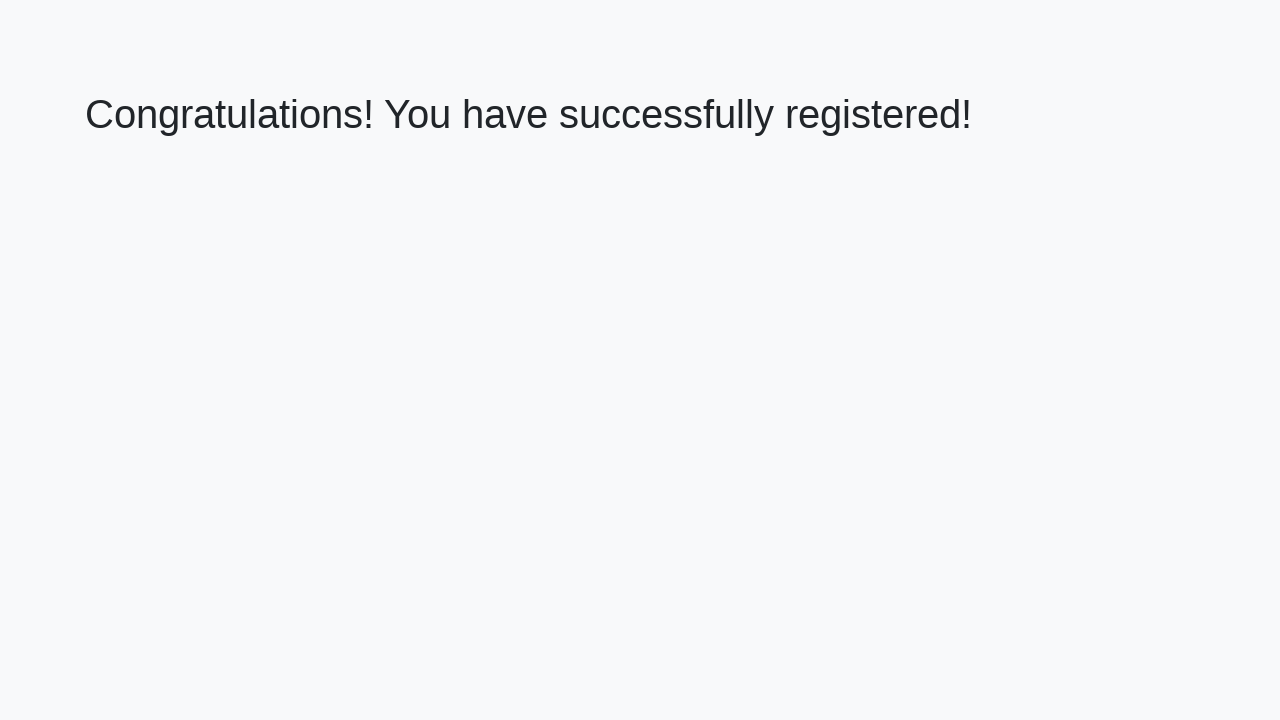